Tests jQuery UI menu navigation by clicking through nested menu items and performing hover actions

Starting URL: https://www.jqueryui.com/menu

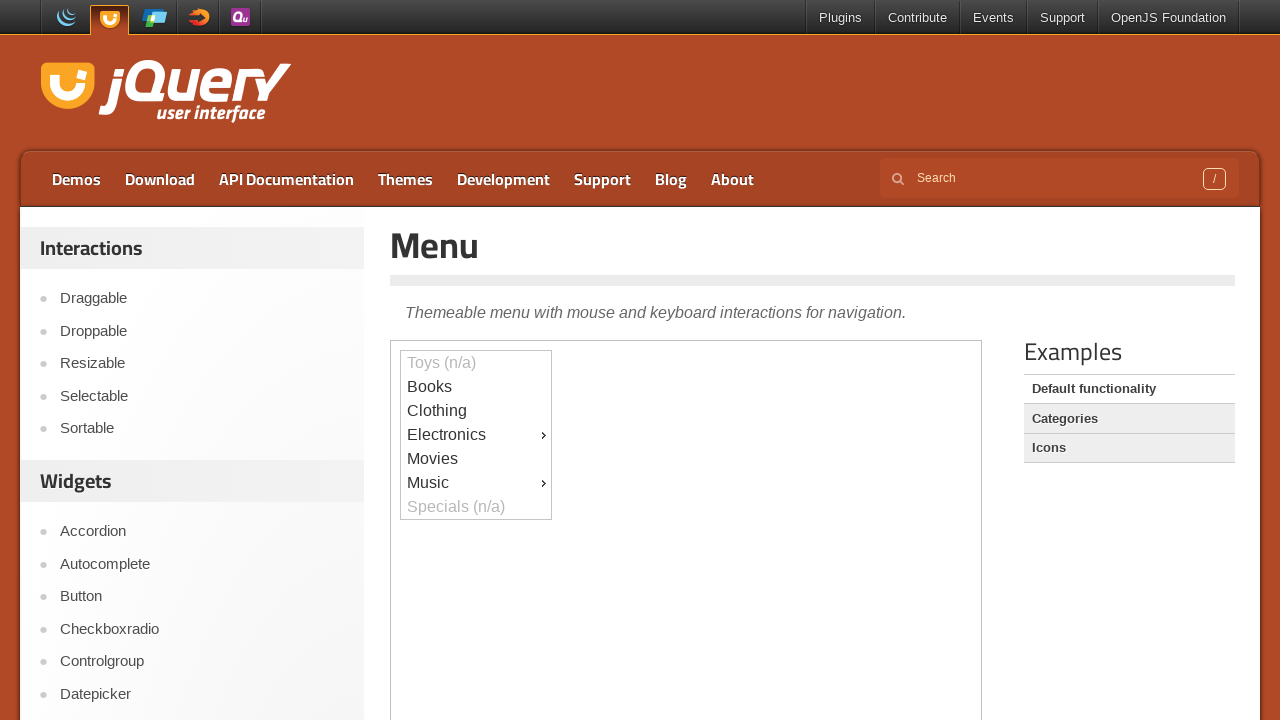

Located and switched to demo iframe
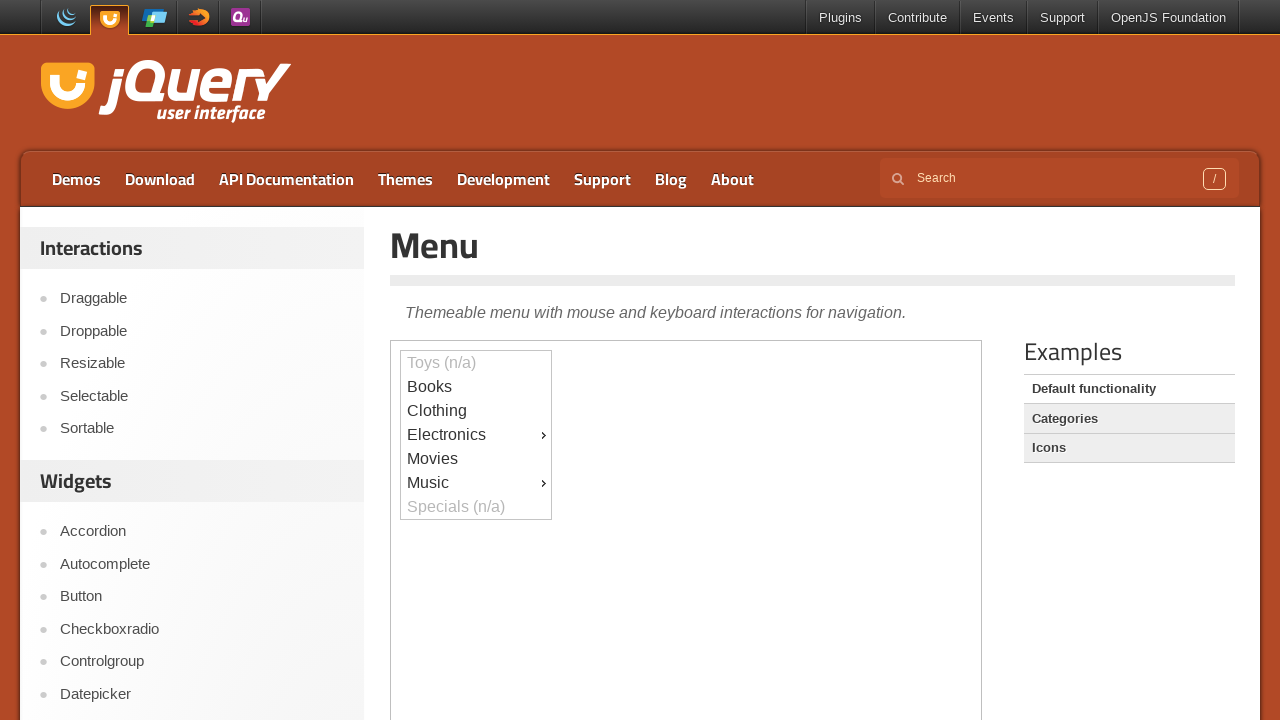

Clicked on first menu item (ui-id-9) at (476, 483) on iframe >> nth=0 >> internal:control=enter-frame >> #ui-id-9
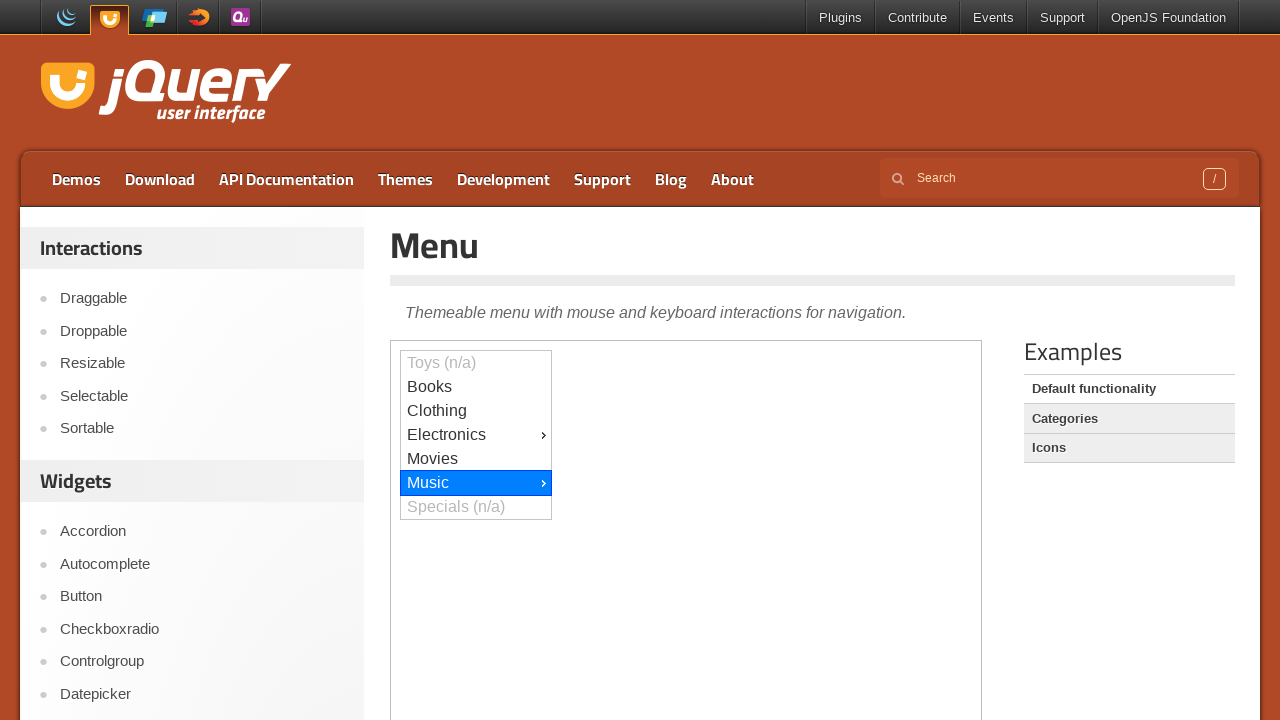

Waited 2 seconds for menu to expand
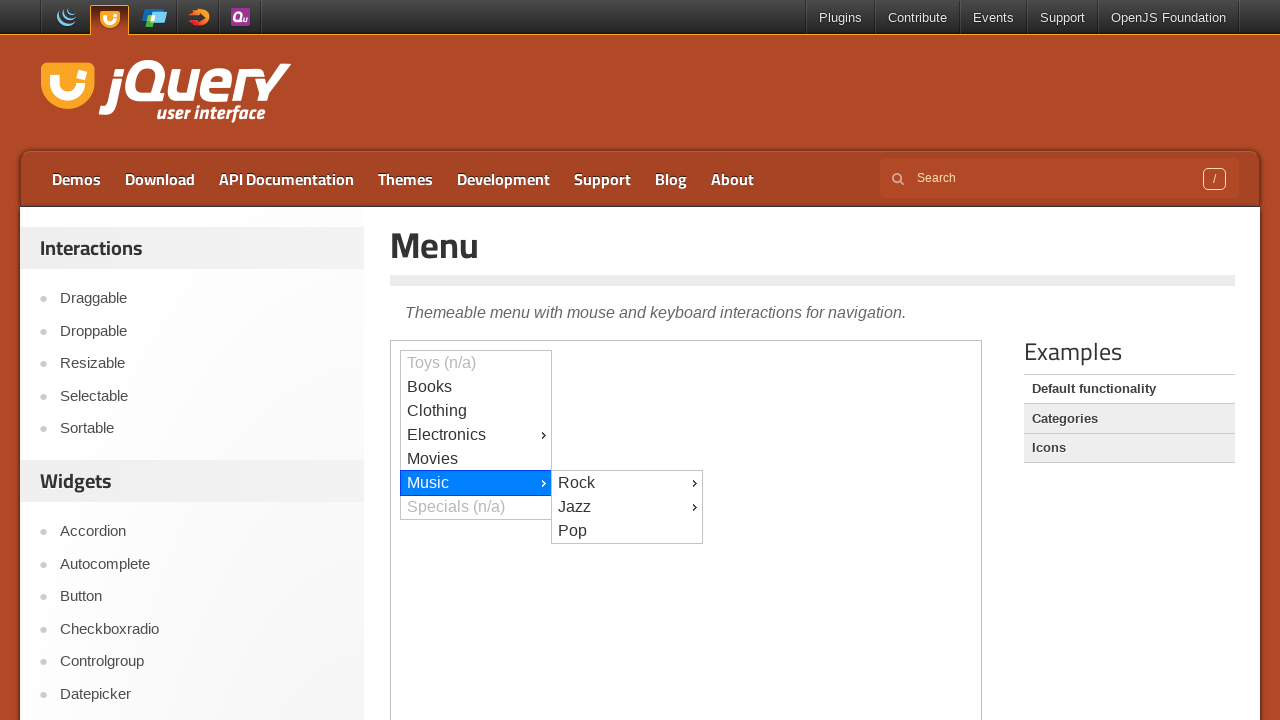

Clicked on second menu item (ui-id-13) at (627, 507) on iframe >> nth=0 >> internal:control=enter-frame >> #ui-id-13
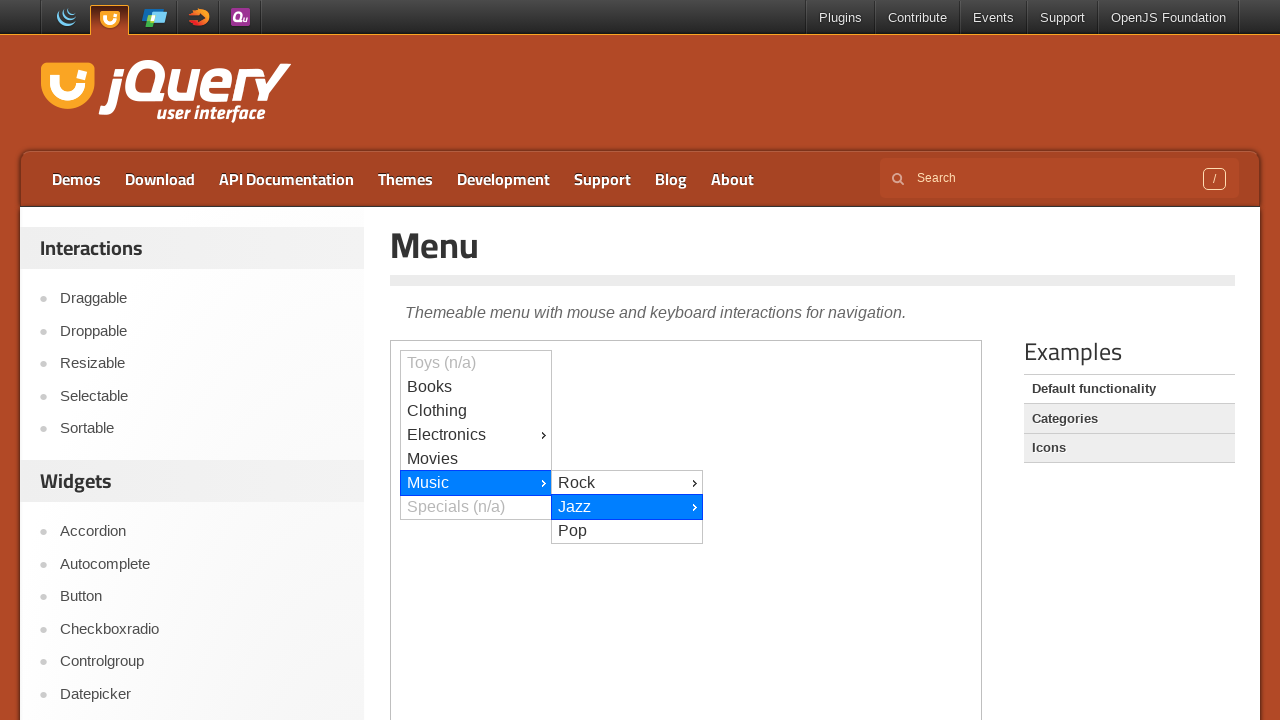

Waited 2 seconds for submenu to appear
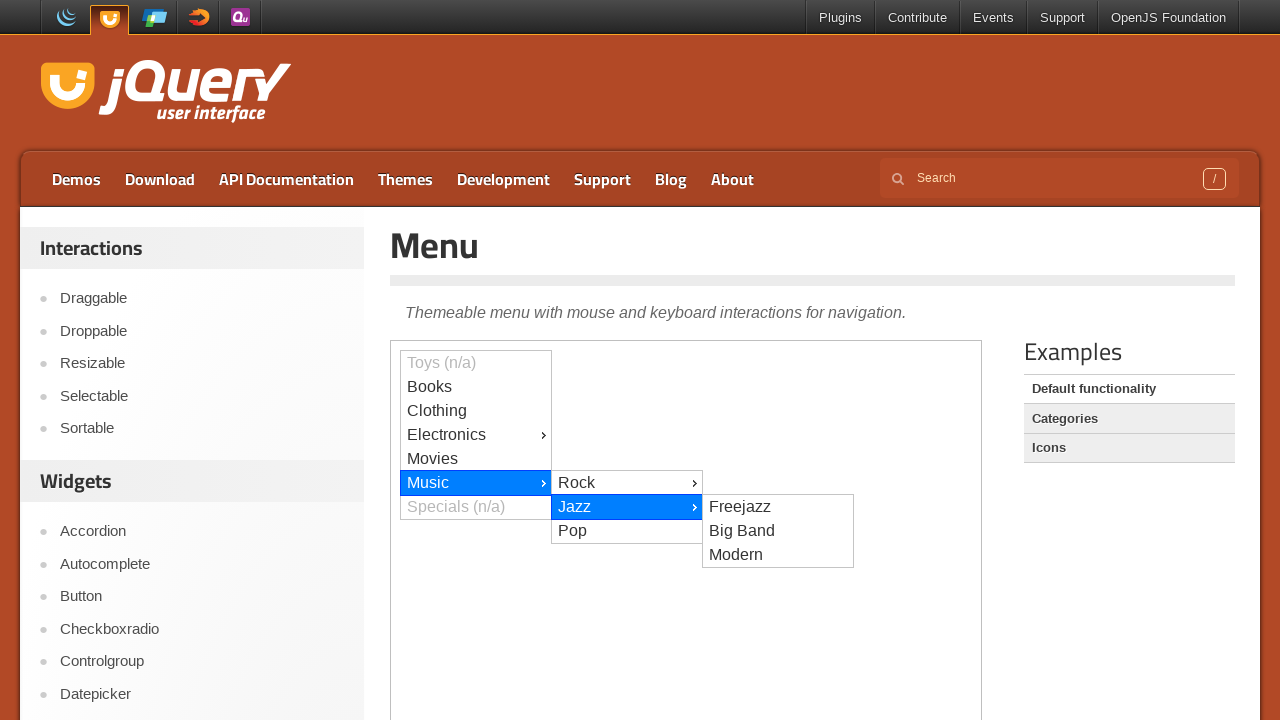

Clicked on third menu item (ui-id-16) at (778, 555) on iframe >> nth=0 >> internal:control=enter-frame >> #ui-id-16
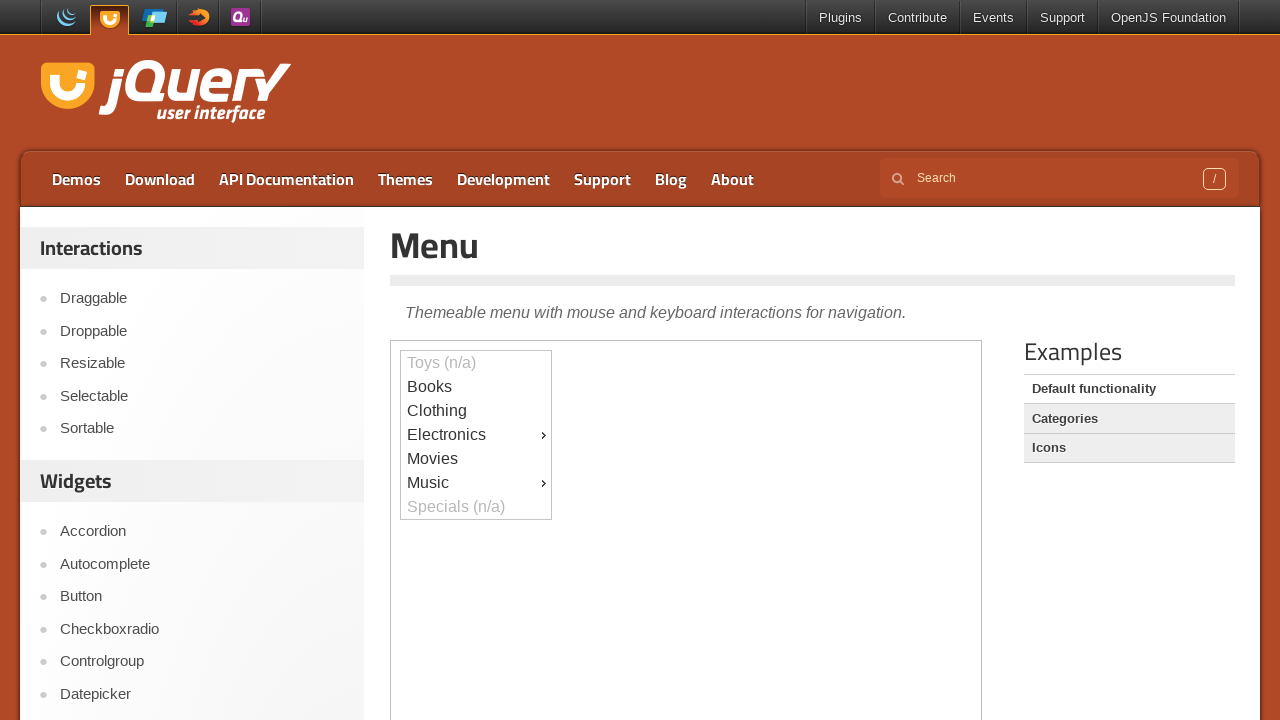

Waited 2 seconds after clicking third menu item
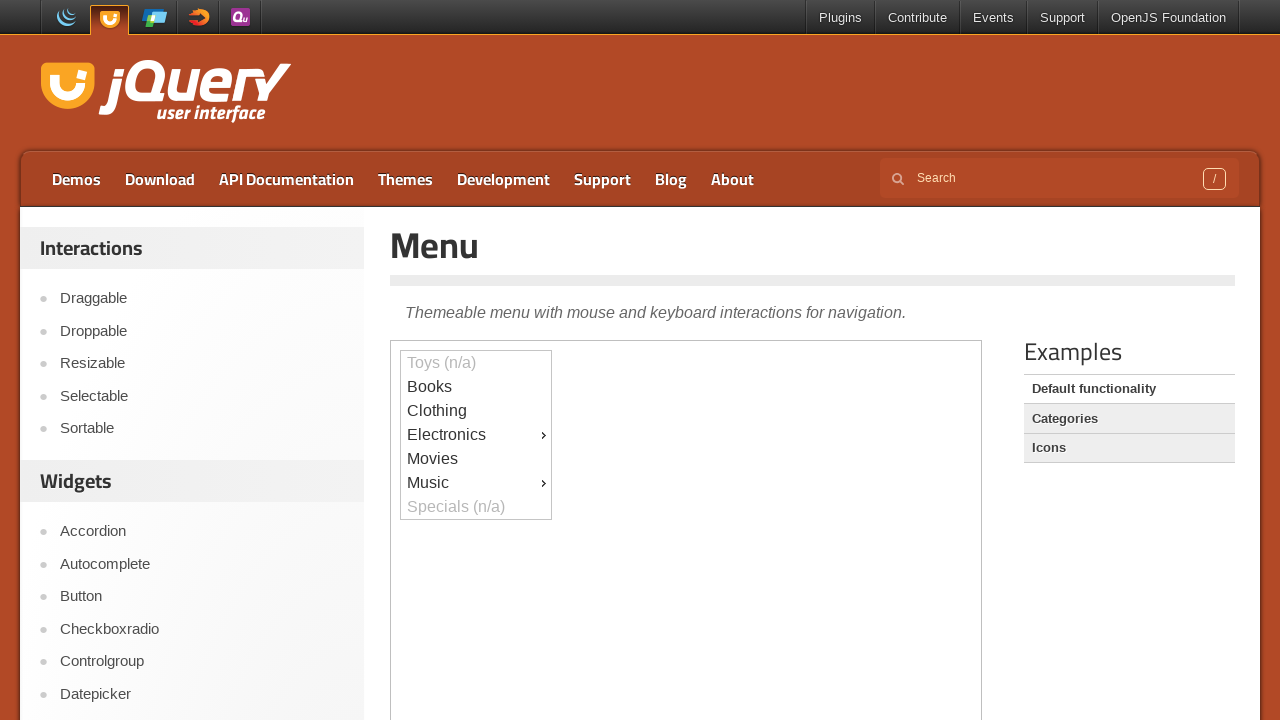

Hovered over first menu item (ui-id-9) at (476, 483) on iframe >> nth=0 >> internal:control=enter-frame >> #ui-id-9
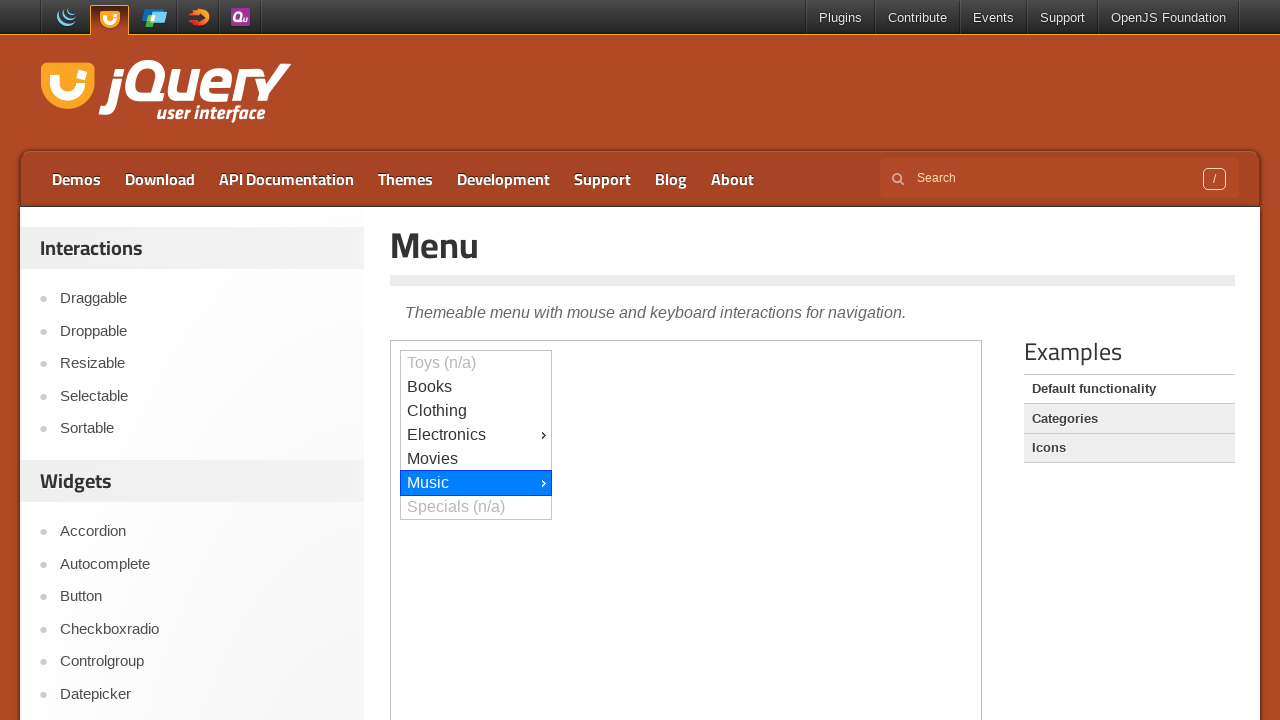

Hovered over second menu item (ui-id-13) at (627, 13) on iframe >> nth=0 >> internal:control=enter-frame >> #ui-id-13
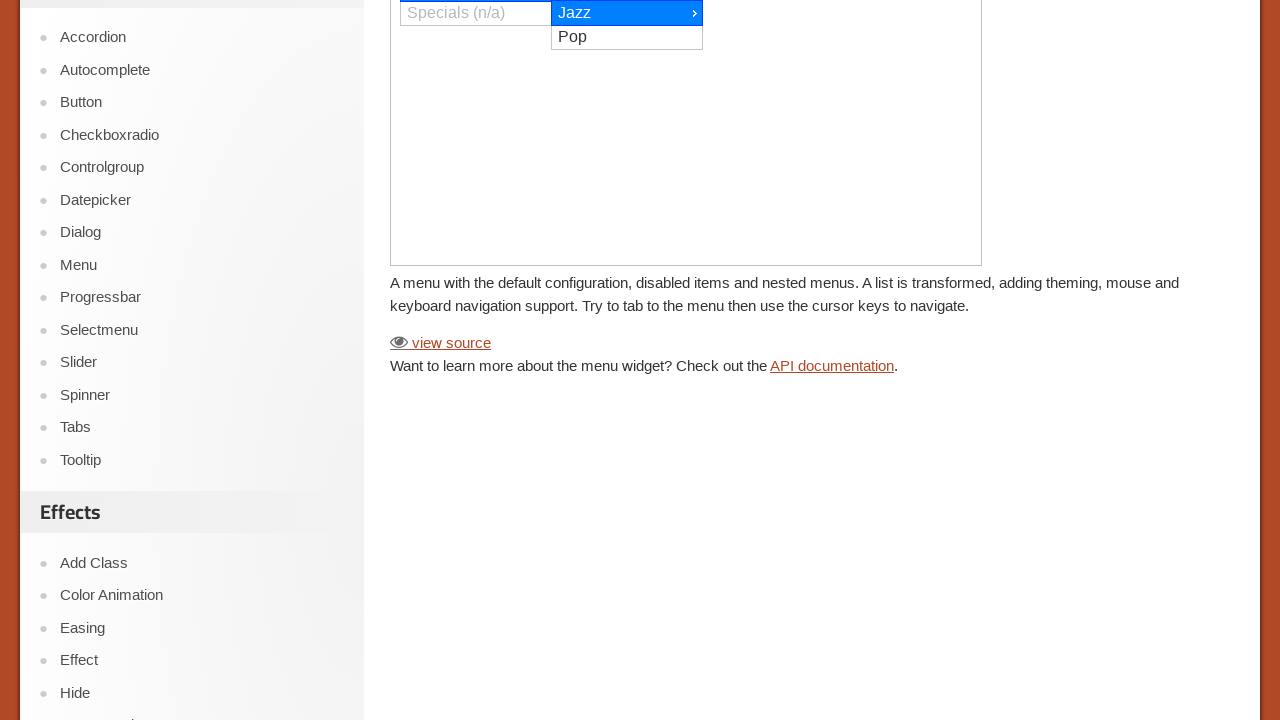

Hovered over third menu item (ui-id-16) at (778, 13) on iframe >> nth=0 >> internal:control=enter-frame >> #ui-id-16
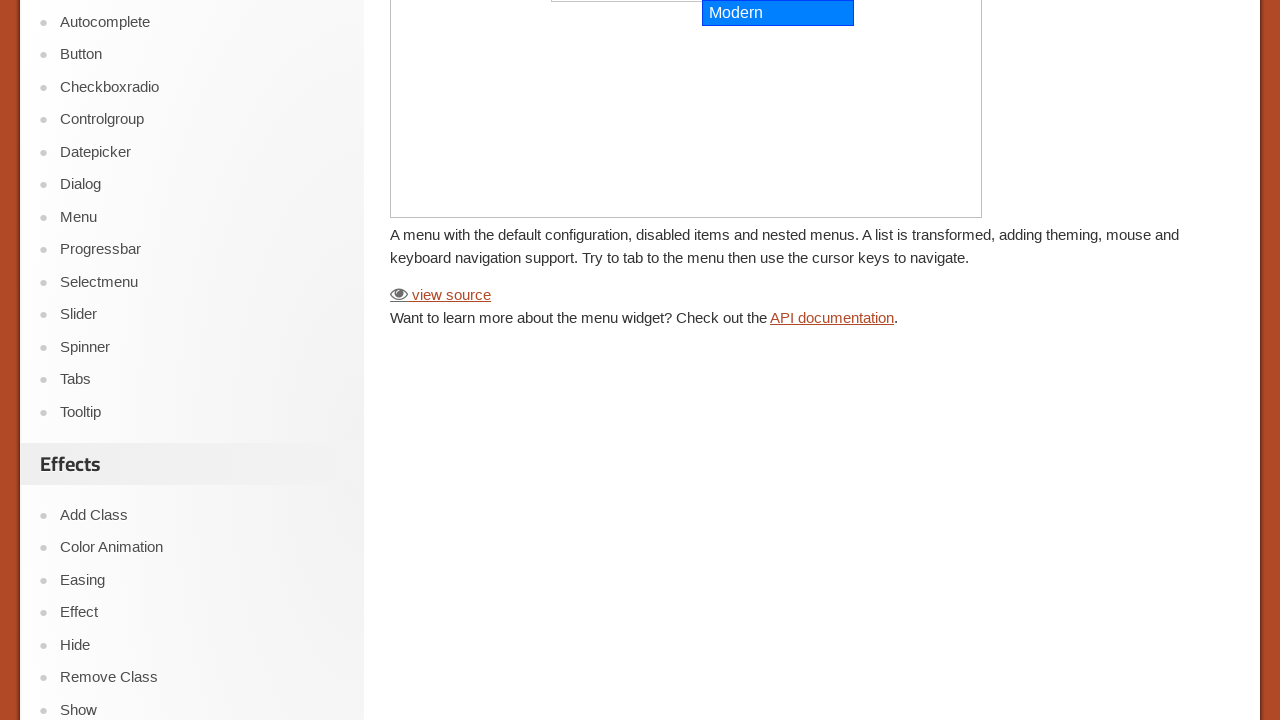

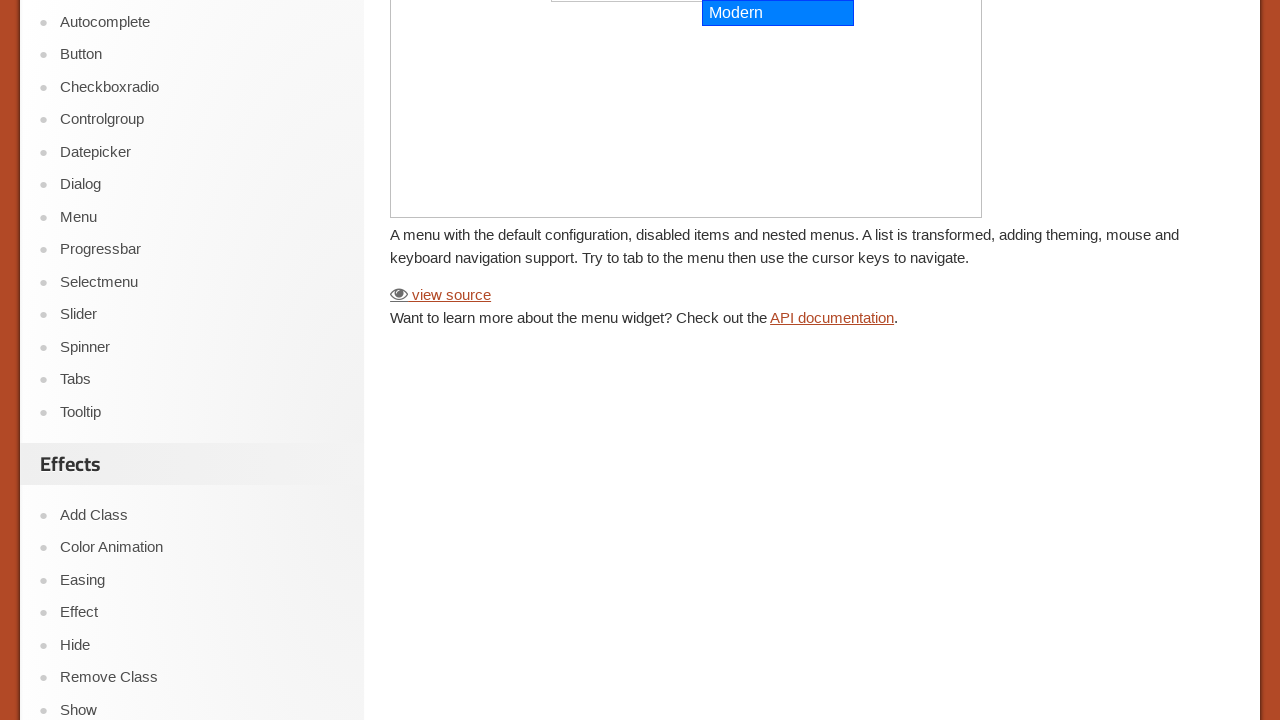